Tests scrolling elements into view using scroll_into_view_if_needed

Starting URL: https://example.cypress.io/commands/actions

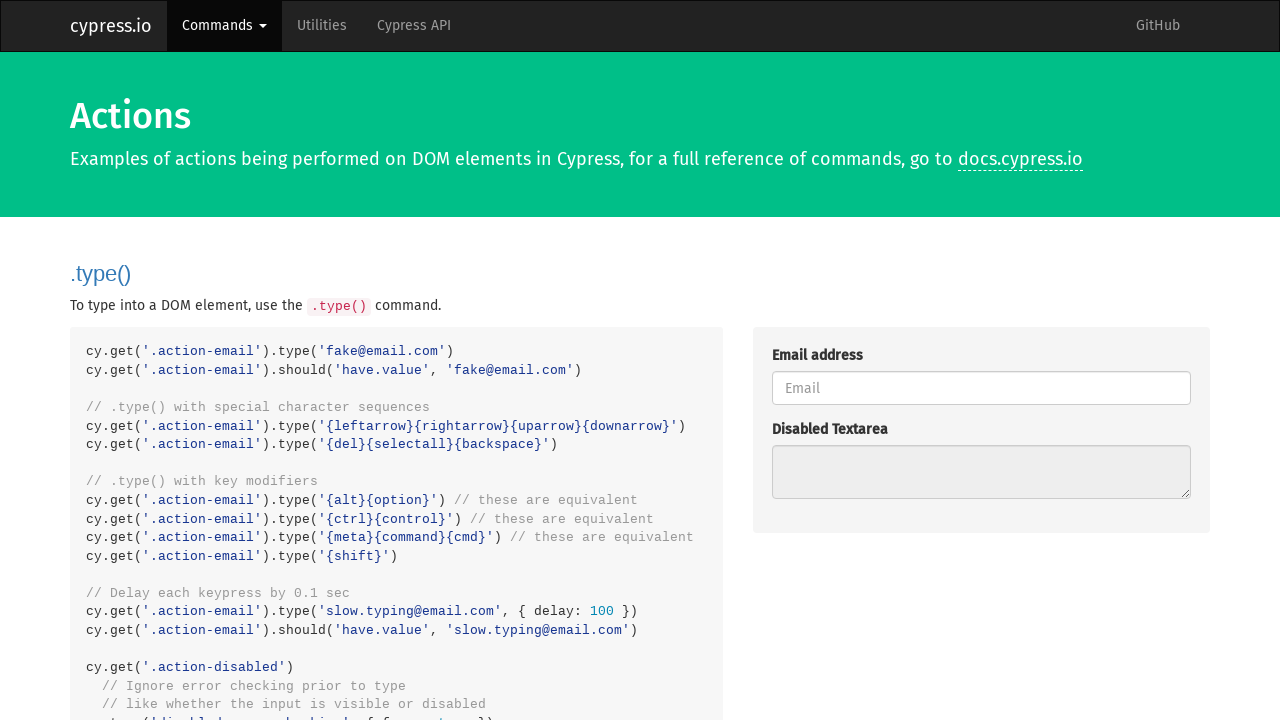

Scrolled horizontal button into view
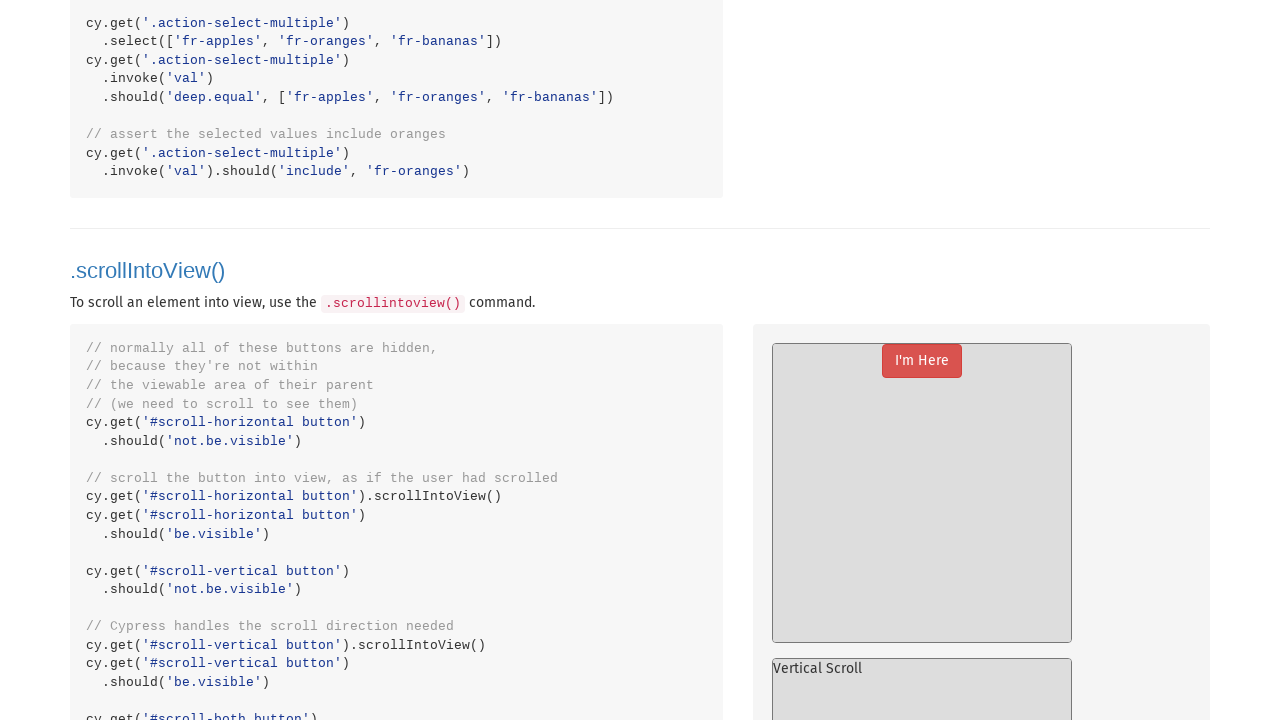

Scrolled vertical button into view
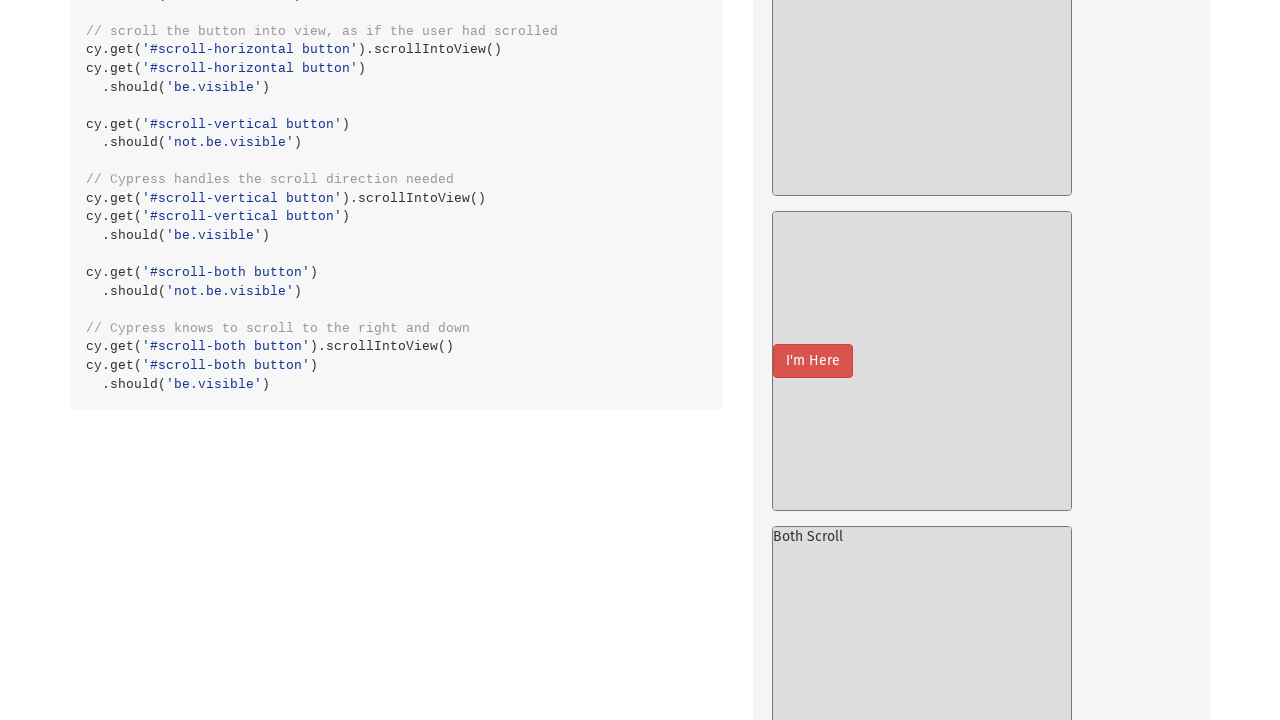

Scrolled both-direction button into view
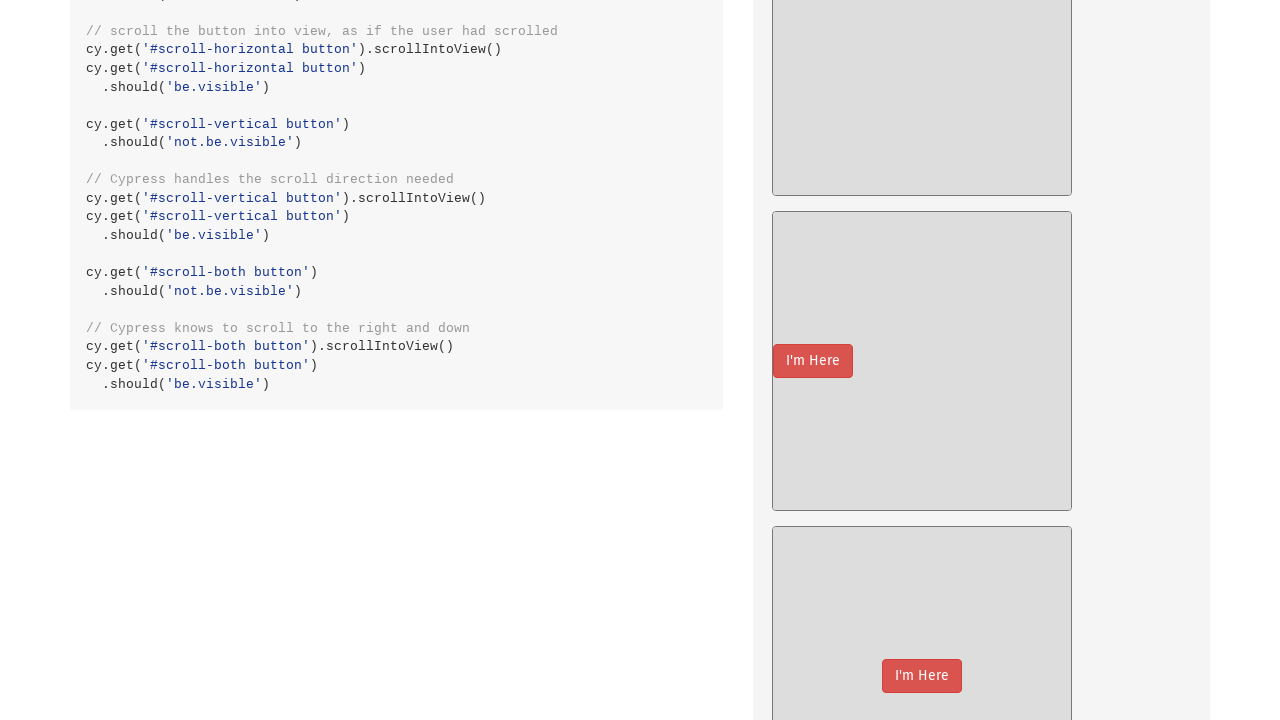

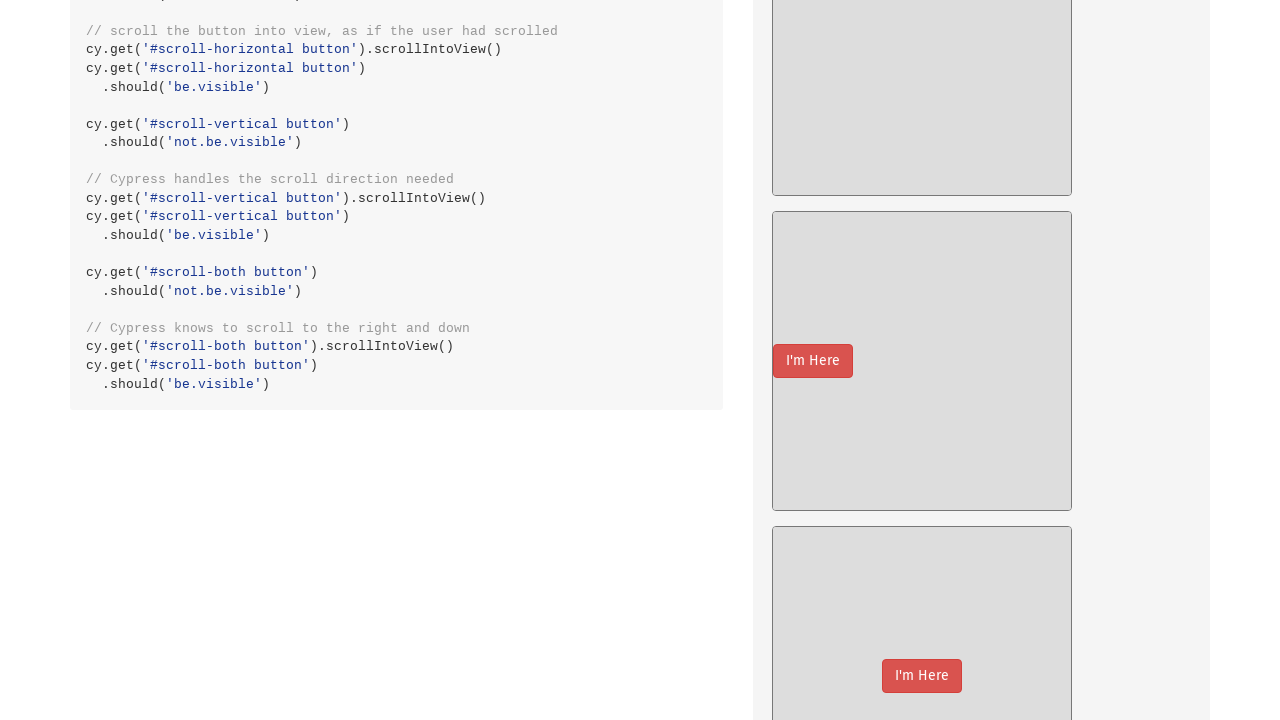